Tests Google Fact Check Explorer search functionality by entering a query, submitting it, and verifying that fact-check results are displayed on the page.

Starting URL: https://toolbox.google.com/factcheck/explorer

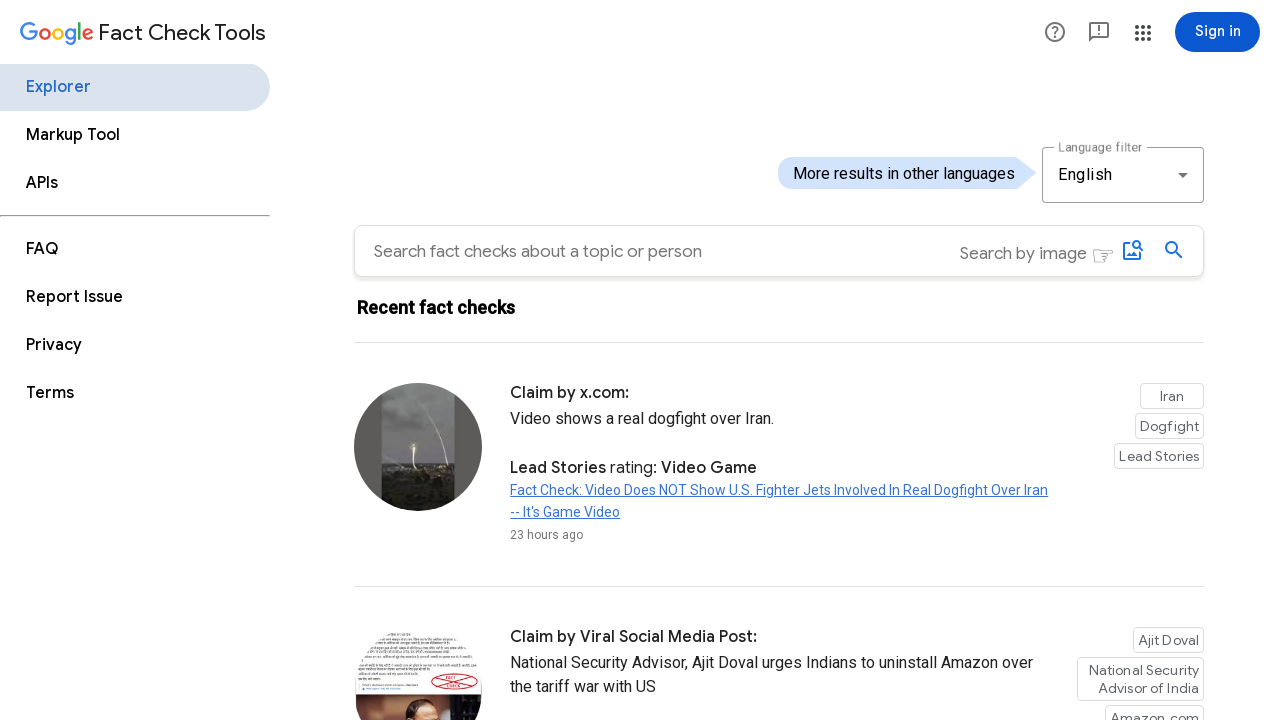

Filled search query field with 'climate change hoax' on input[name='query']
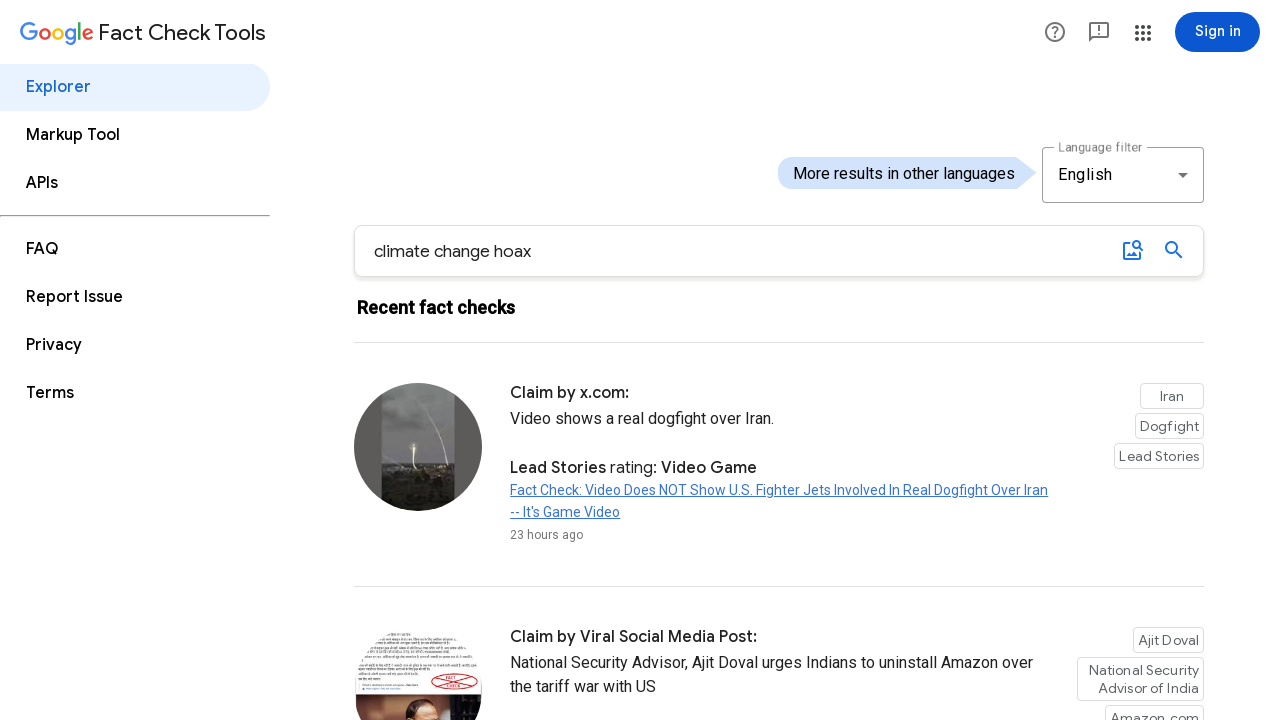

Pressed Enter to submit search query on input[name='query']
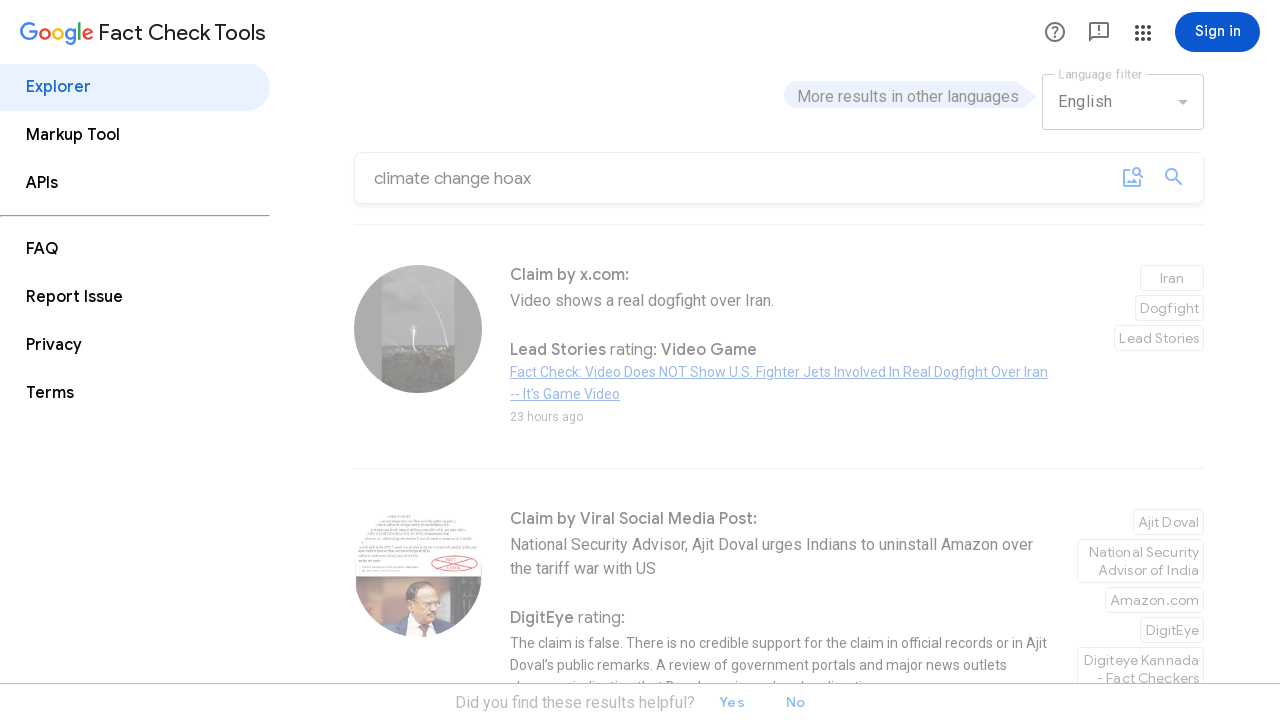

Waited for search results or suggestions to load
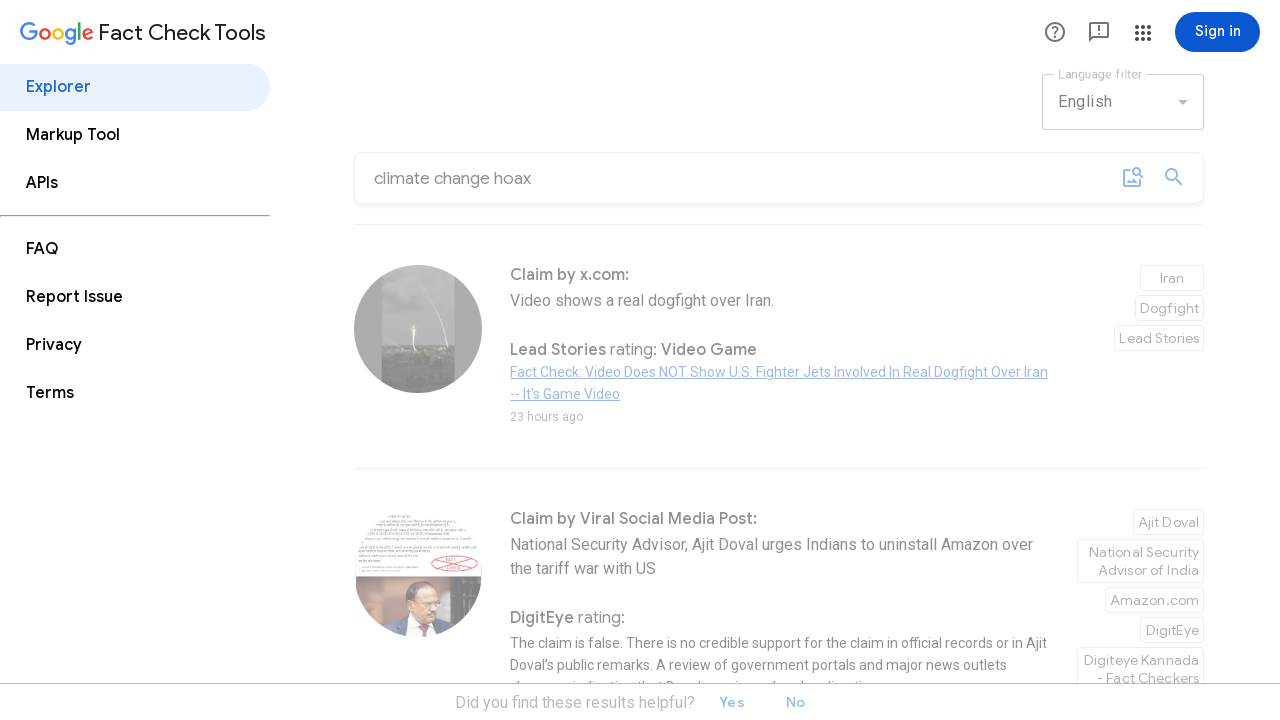

Verified fact-check claims are displayed on the page
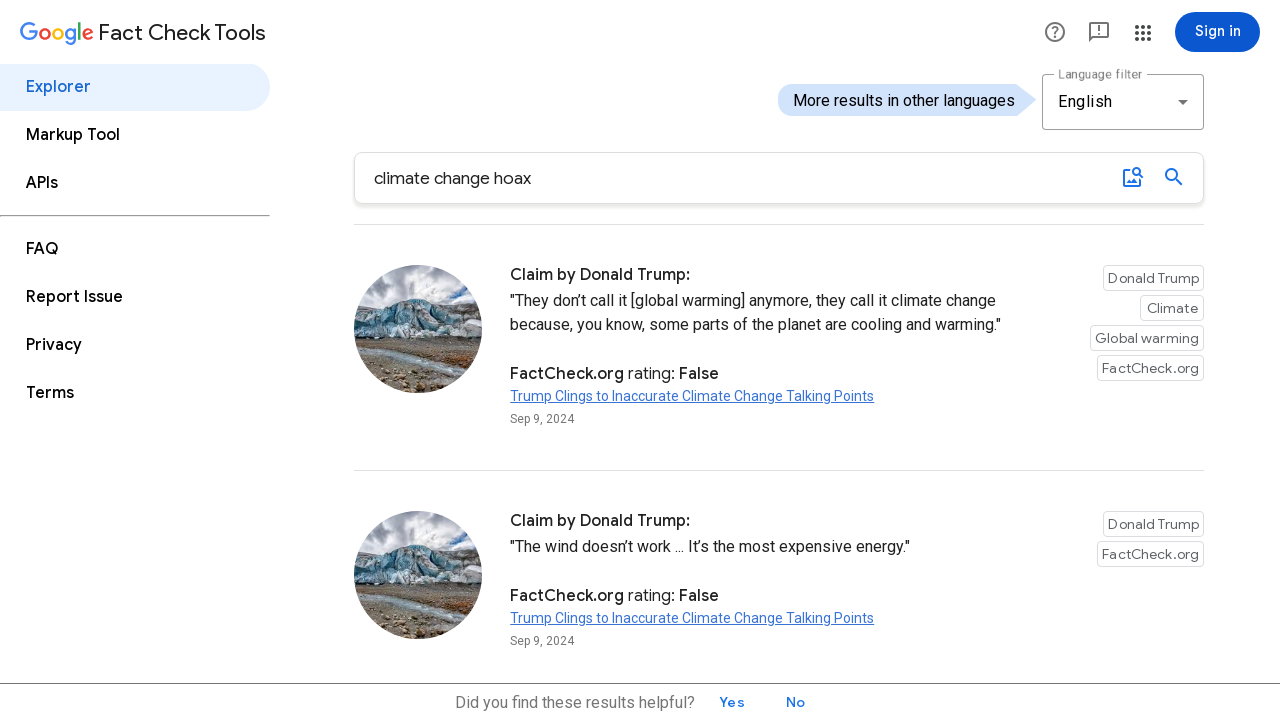

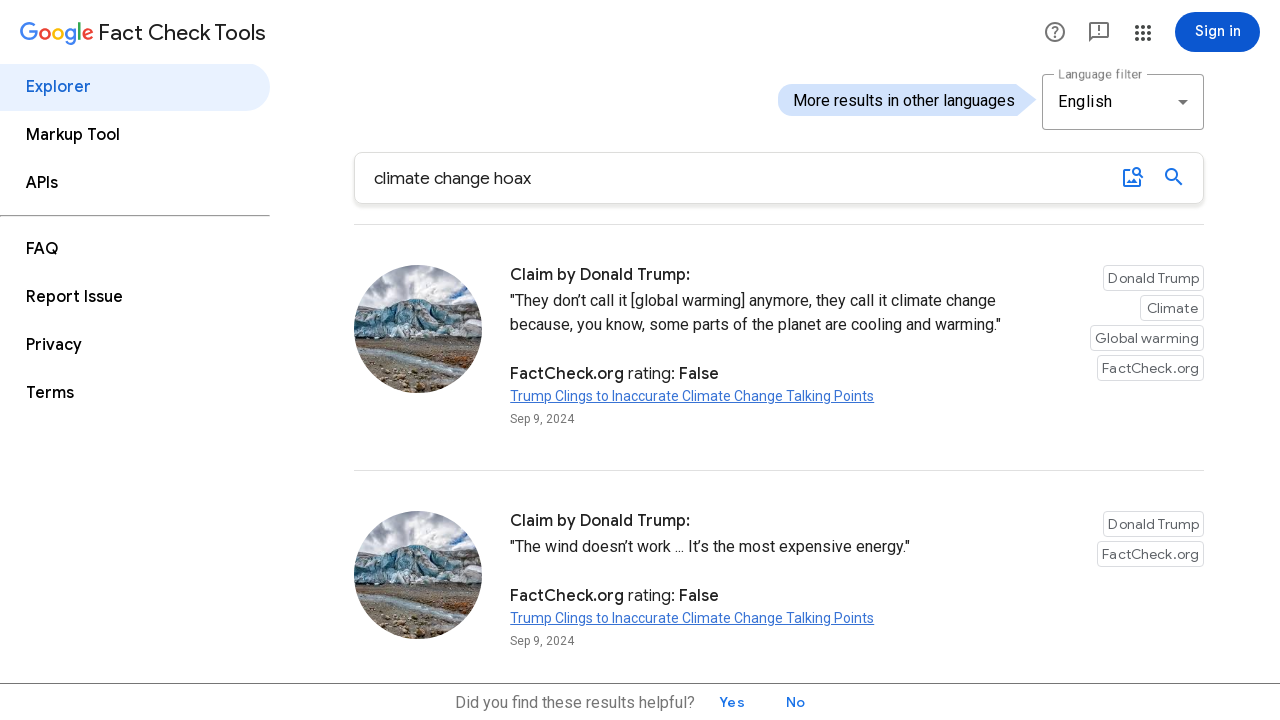